Tests file upload functionality by sending a file path to the upload input field and submitting the form, then verifying the uploaded filename is displayed correctly.

Starting URL: http://the-internet.herokuapp.com/upload

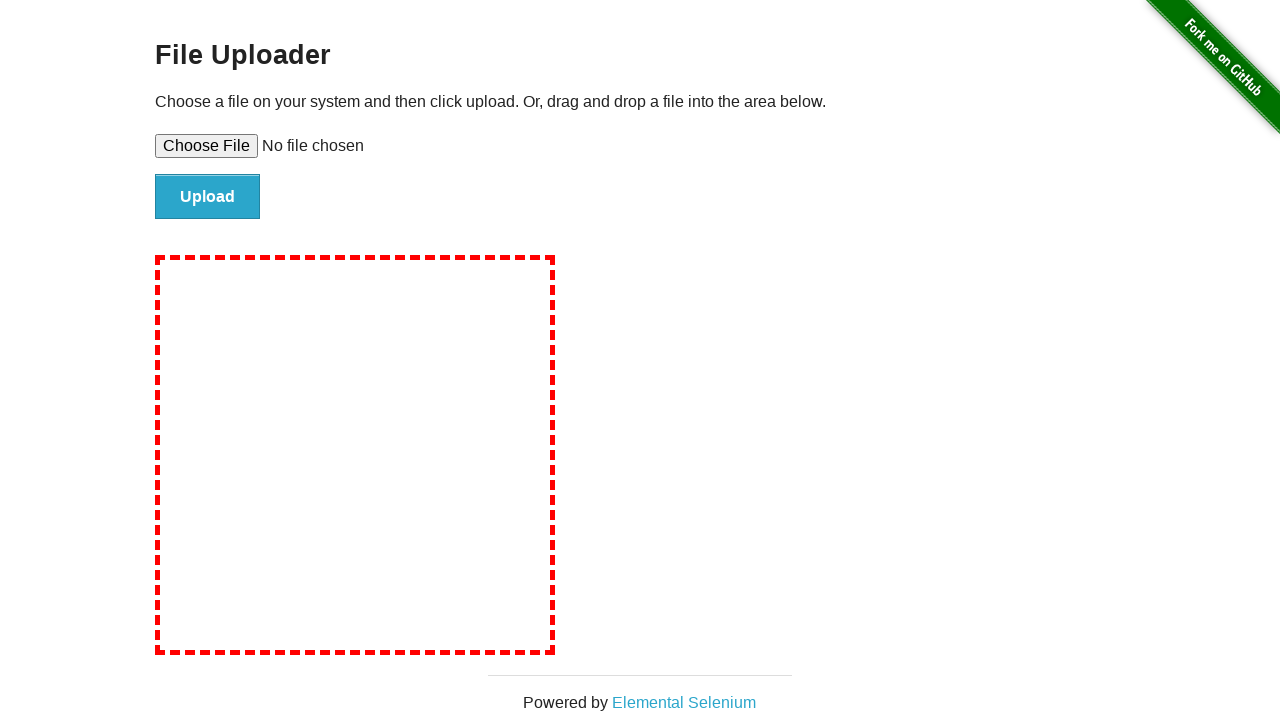

Created temporary test file TestUploadFile.txt
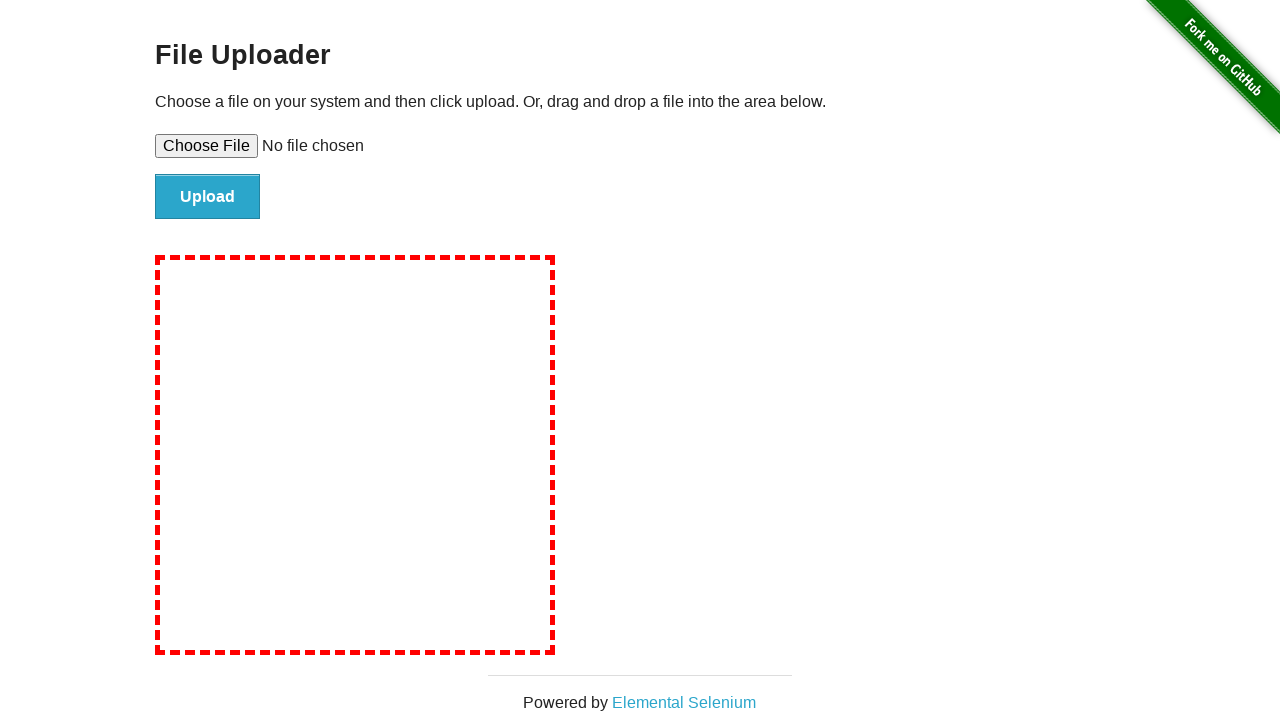

Set file path to upload input field
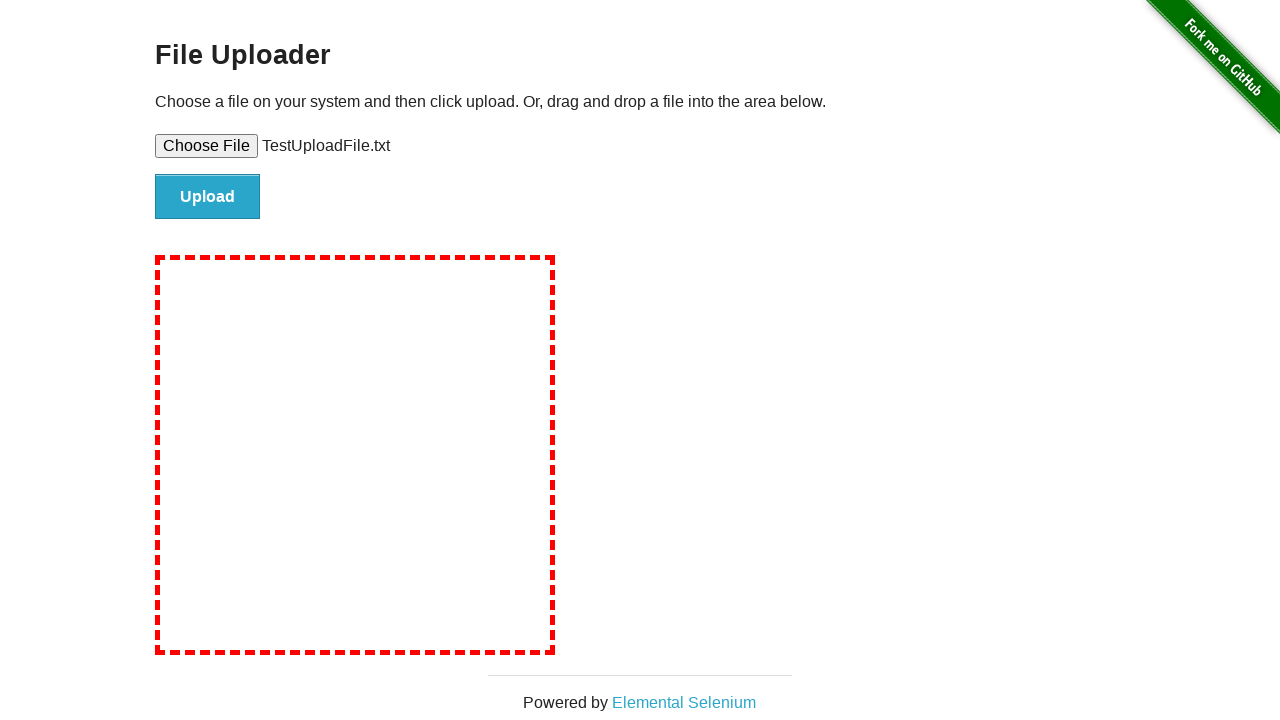

Clicked upload/submit button at (208, 197) on #file-submit
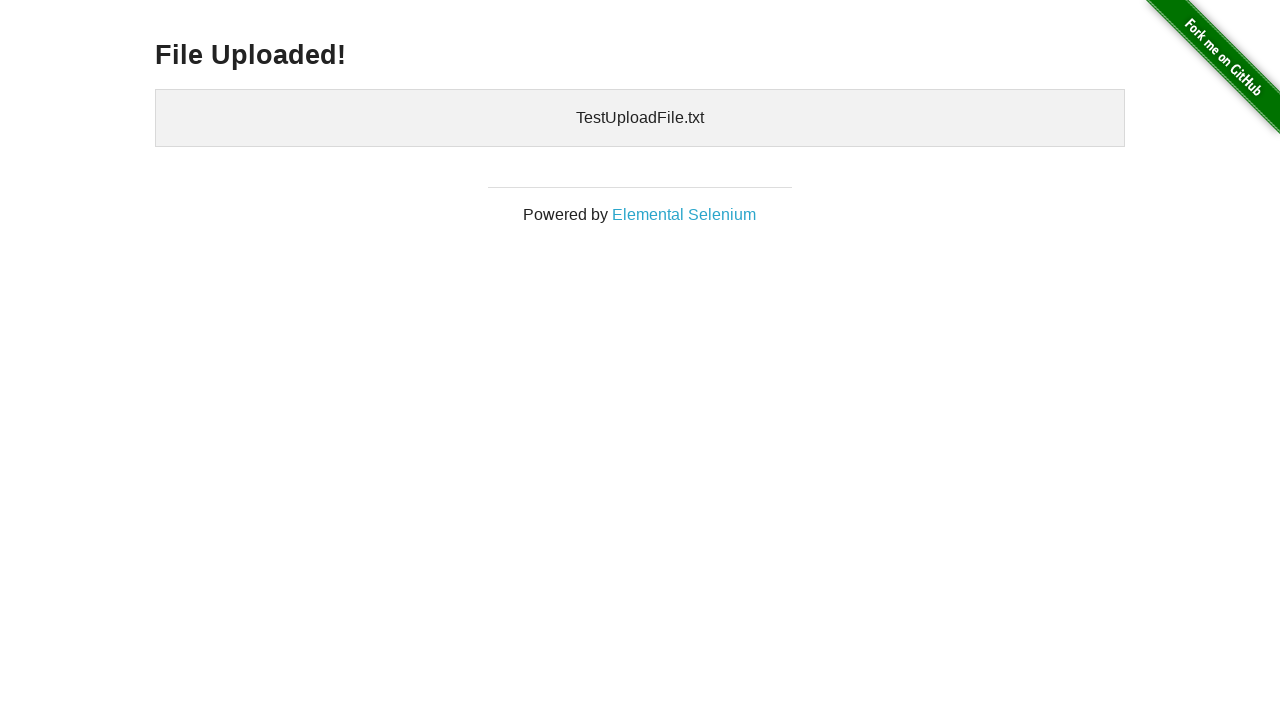

Verified uploaded filename is displayed in confirmation
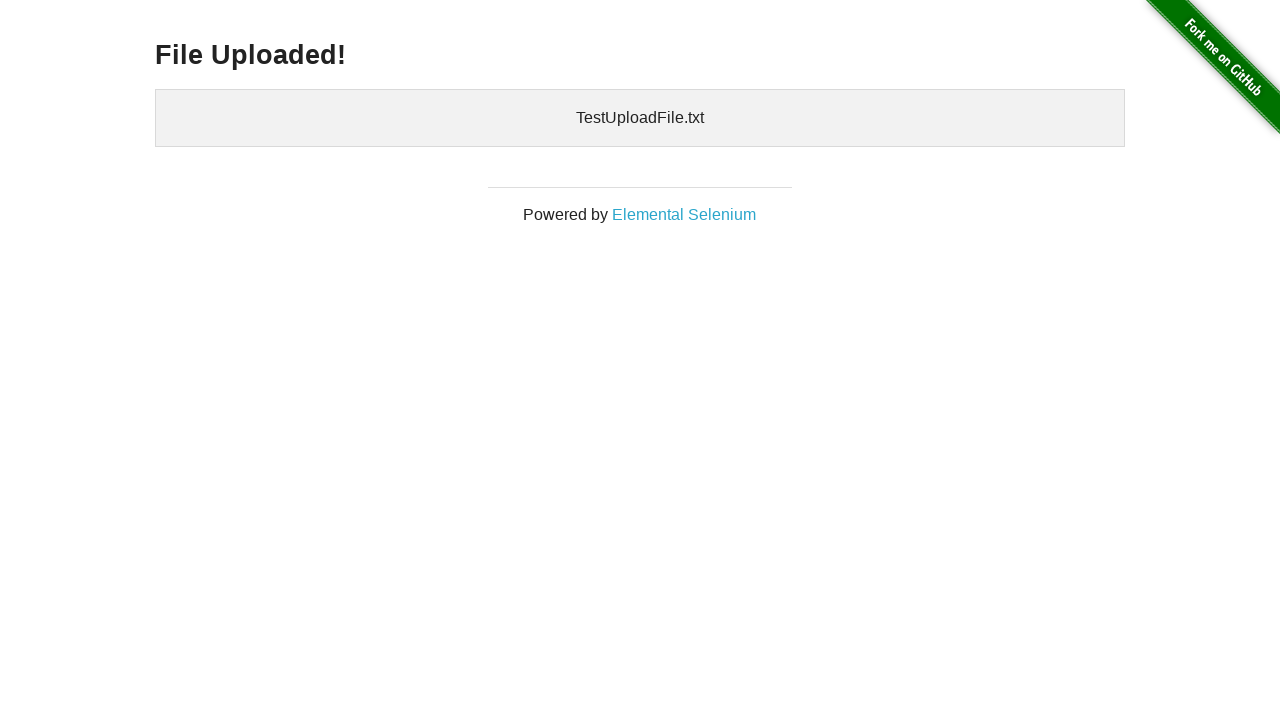

Cleaned up temporary test file
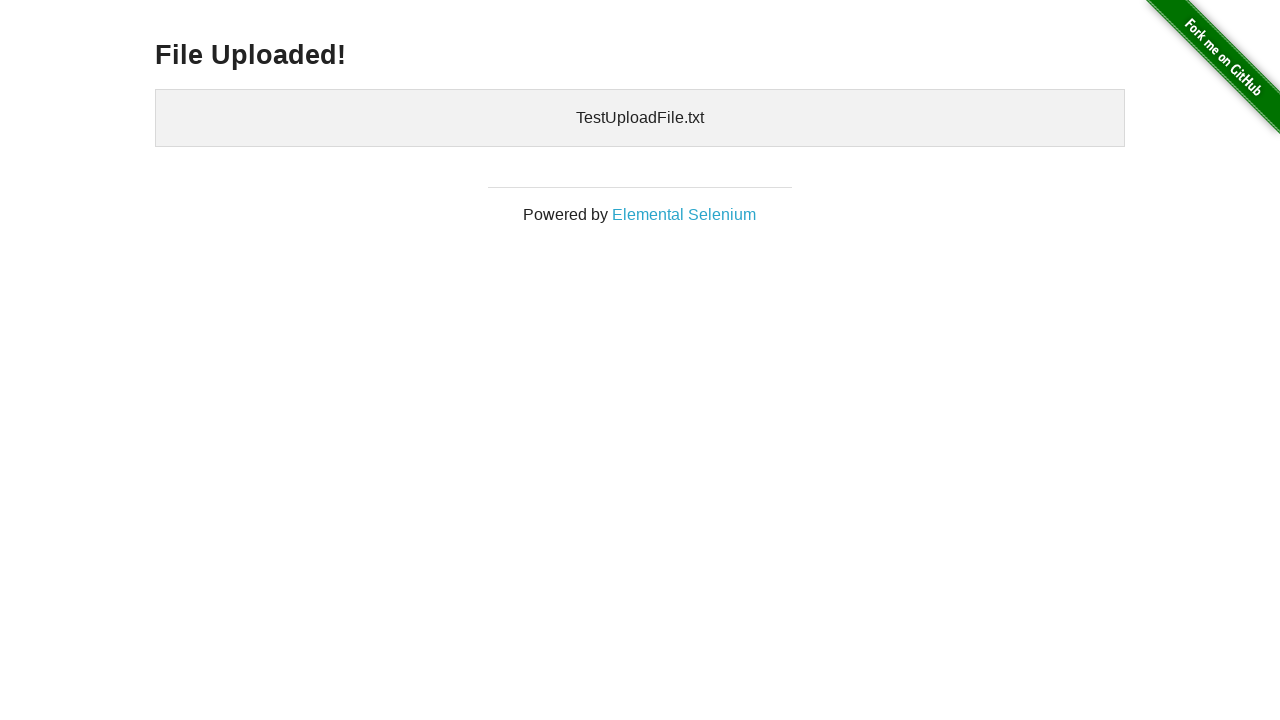

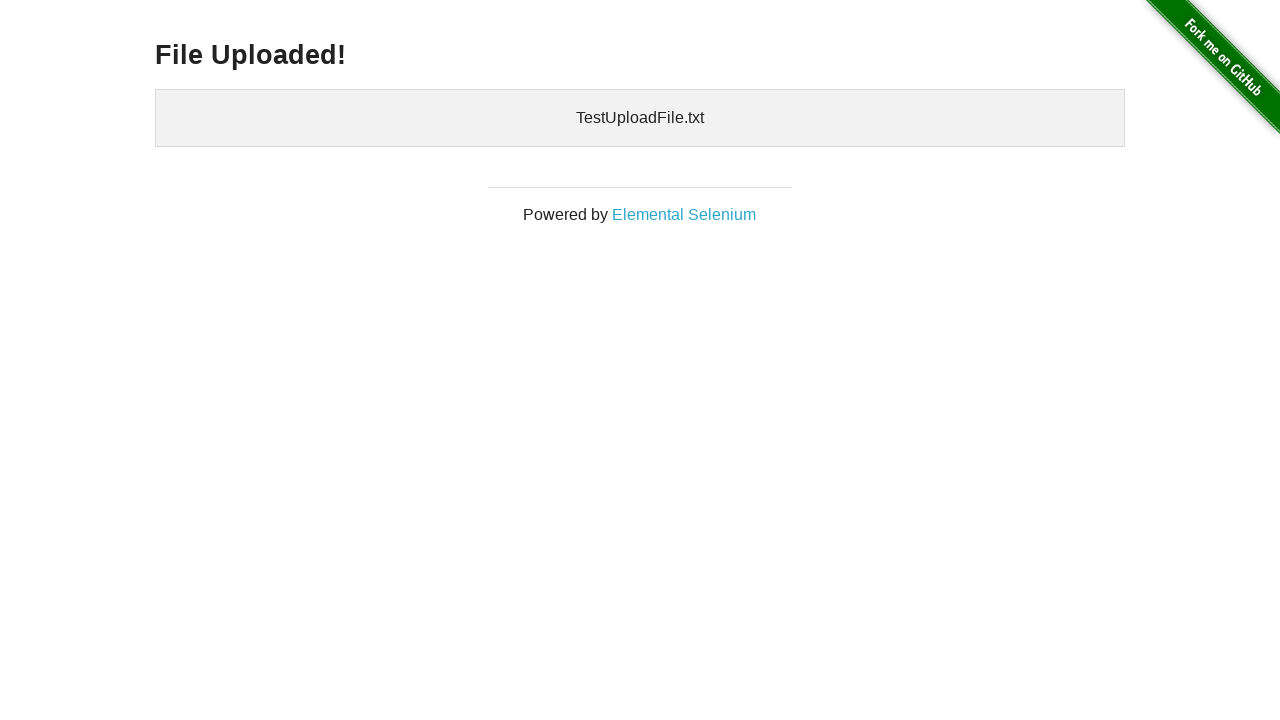